Tests JavaScript Alert functionality by clicking the alert button, accepting the alert, and verifying the result text color

Starting URL: https://the-internet.herokuapp.com/javascript_alerts

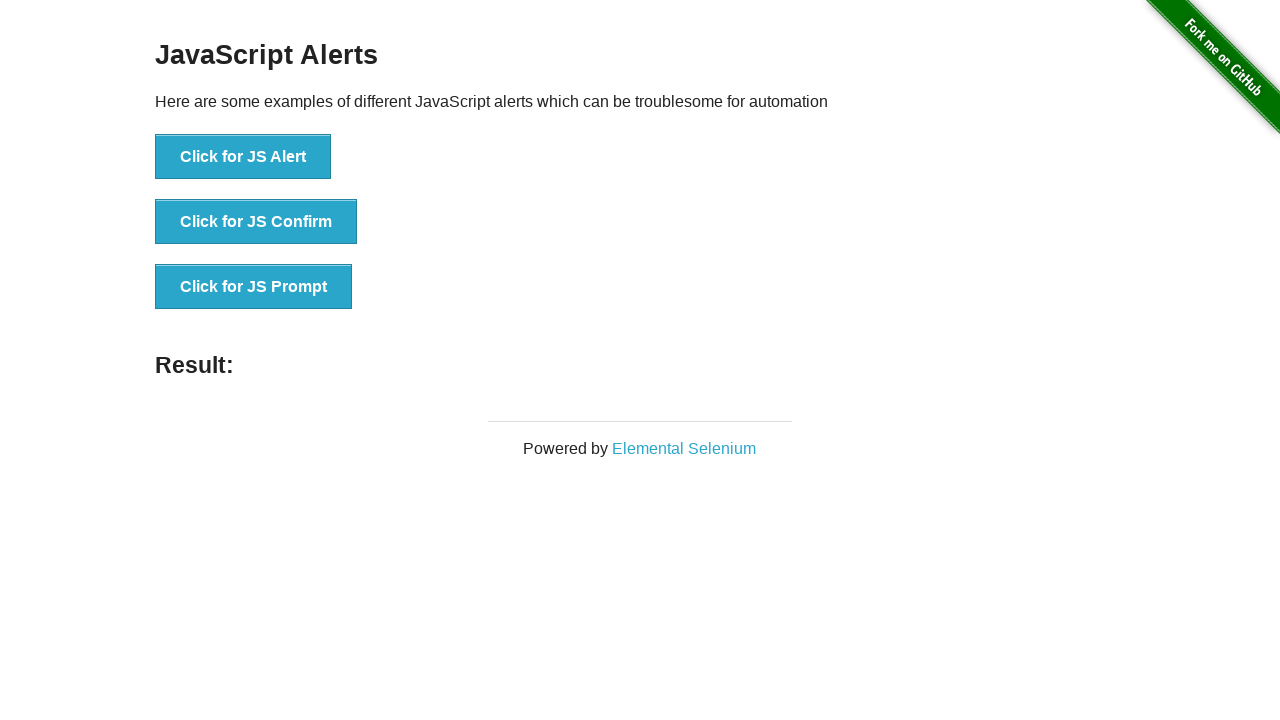

Clicked 'Click for JS Alert' button at (243, 157) on xpath=//*[@id='content']/div/ul/li[1]/button
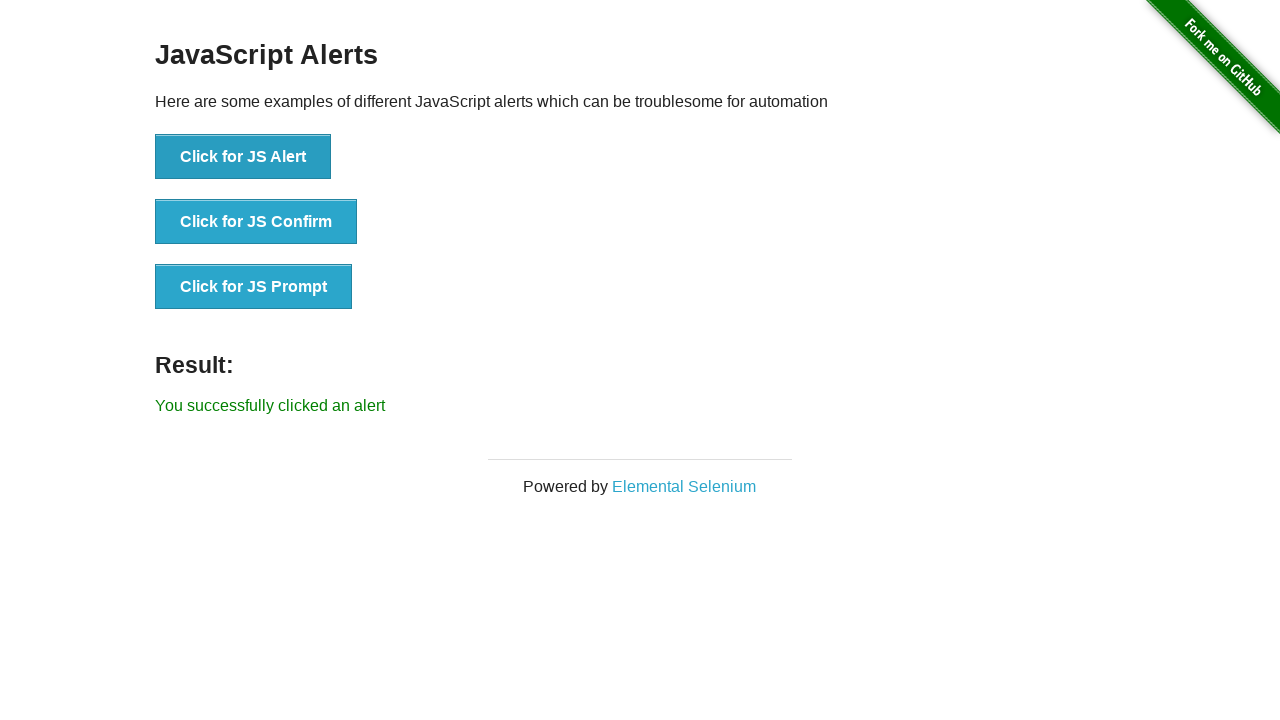

Set up dialog handler to accept alerts
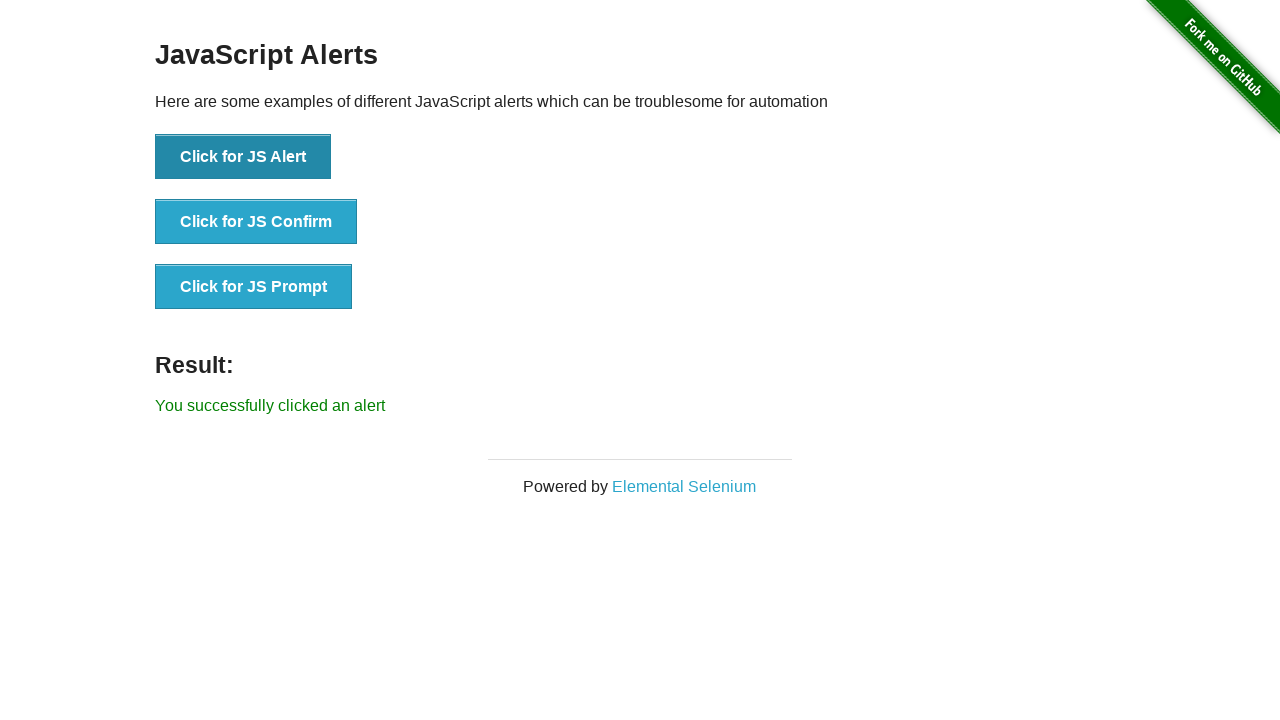

Result element appeared after accepting alert
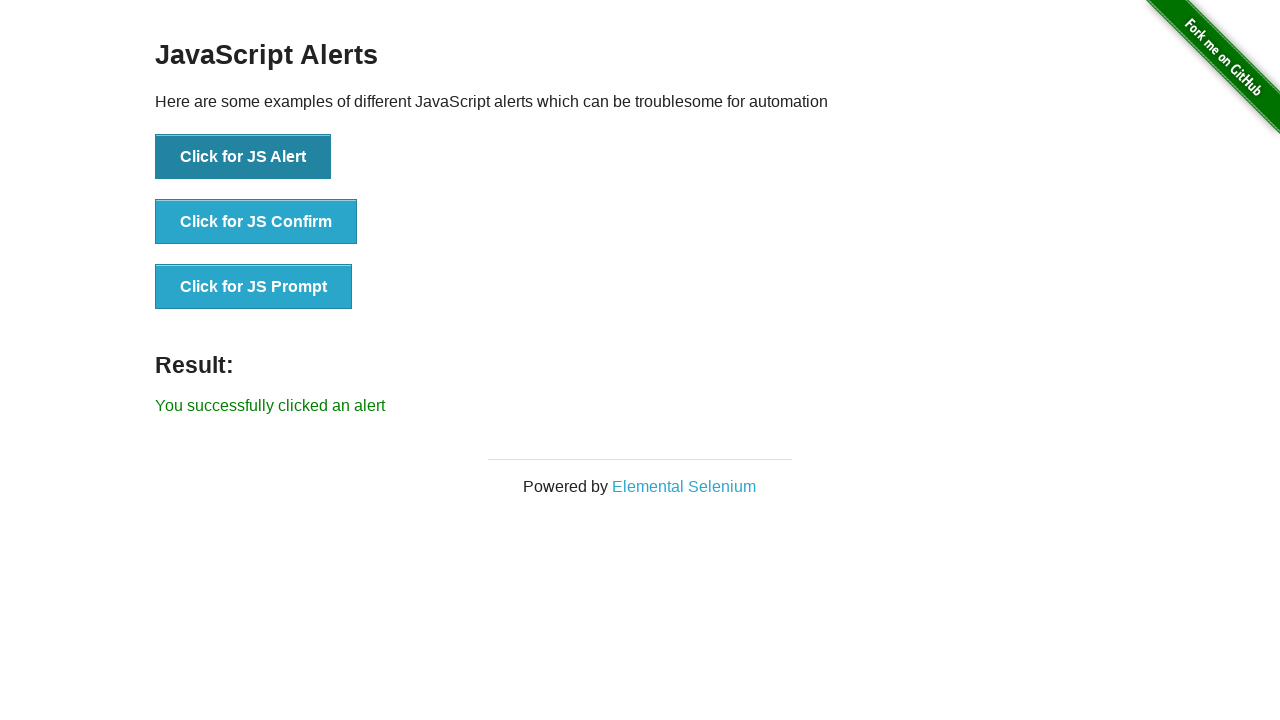

Result element is ready and visible
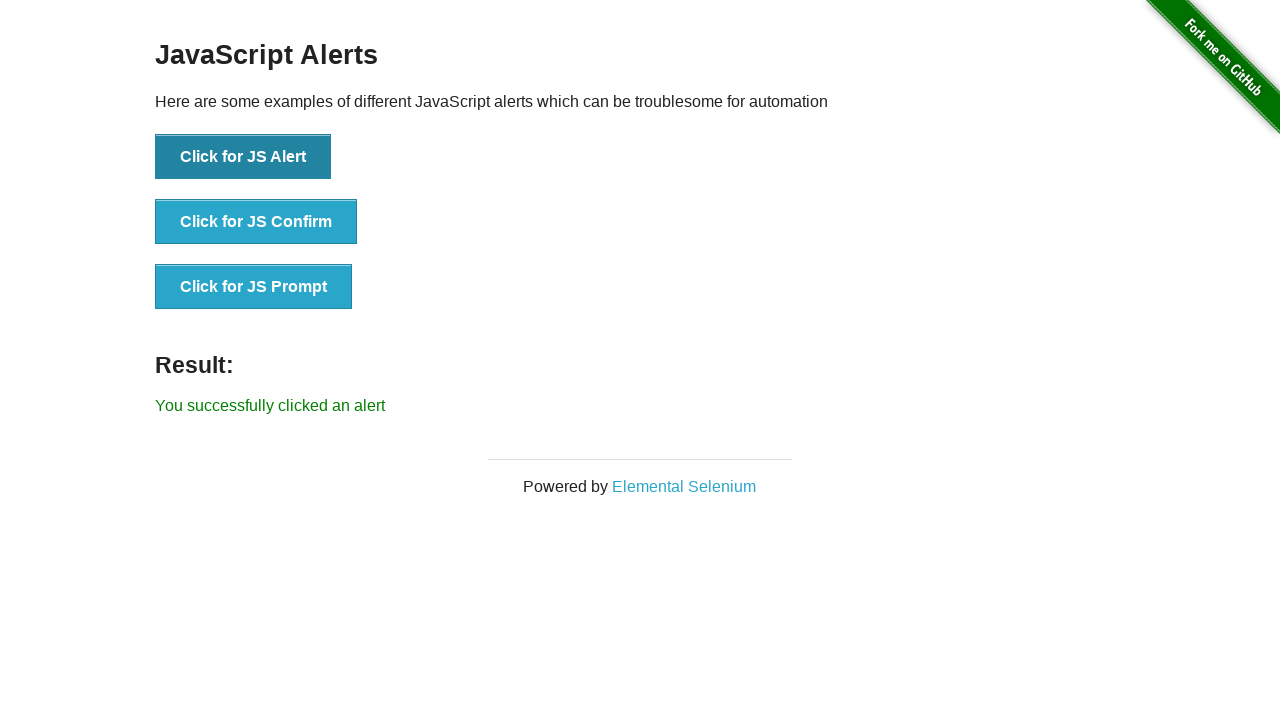

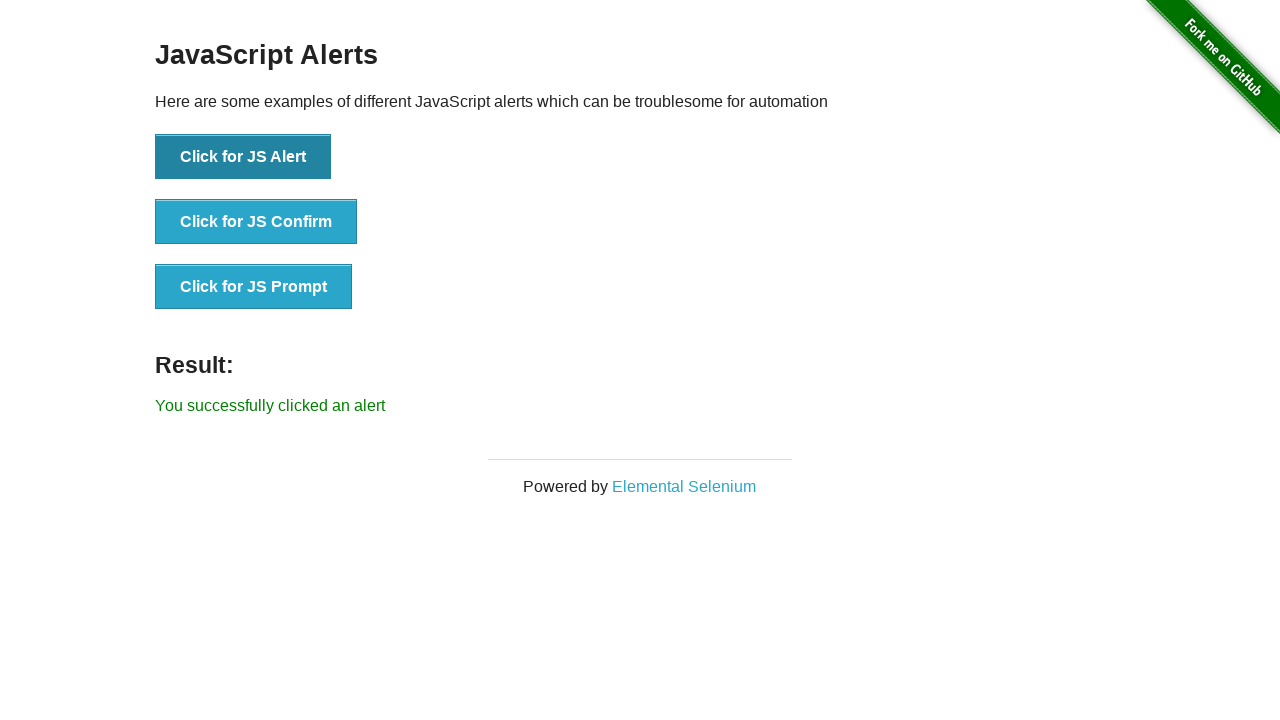